Navigates to SpiceJet website and verifies the page loads successfully. Tests that the website is accessible with browser notifications suppressed.

Starting URL: https://www.spicejet.com/

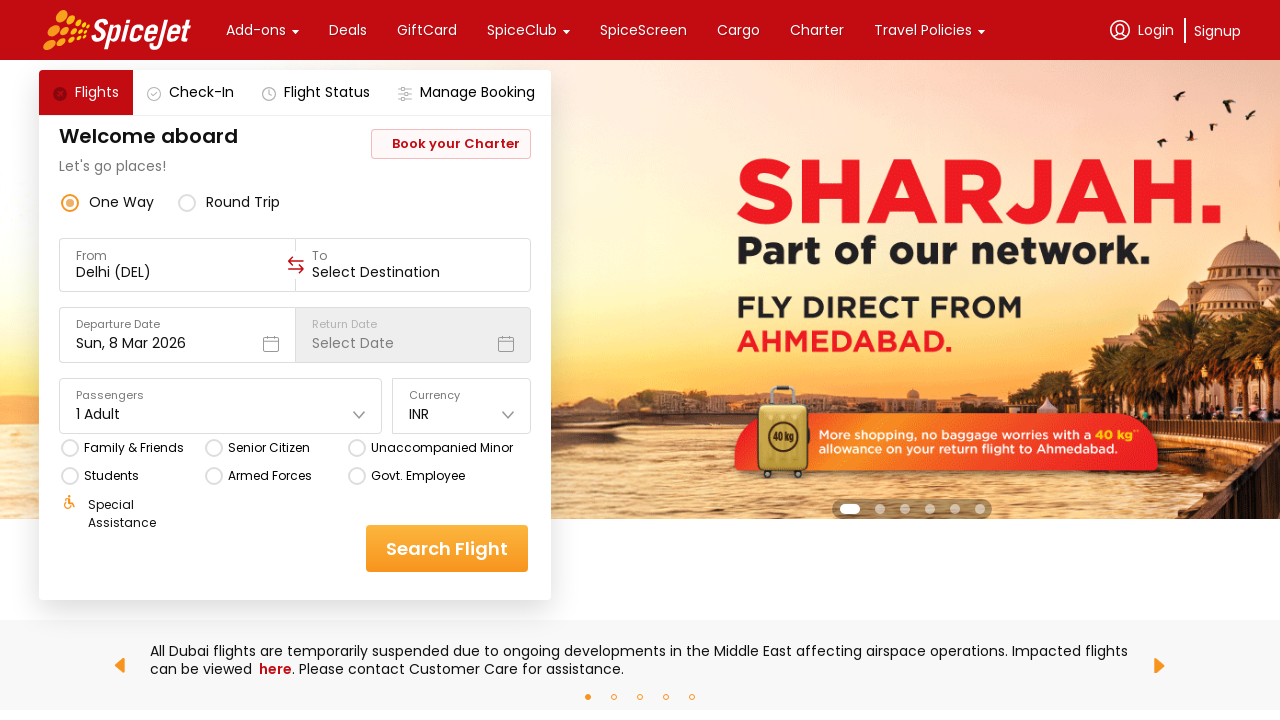

Waited for page to reach networkidle state
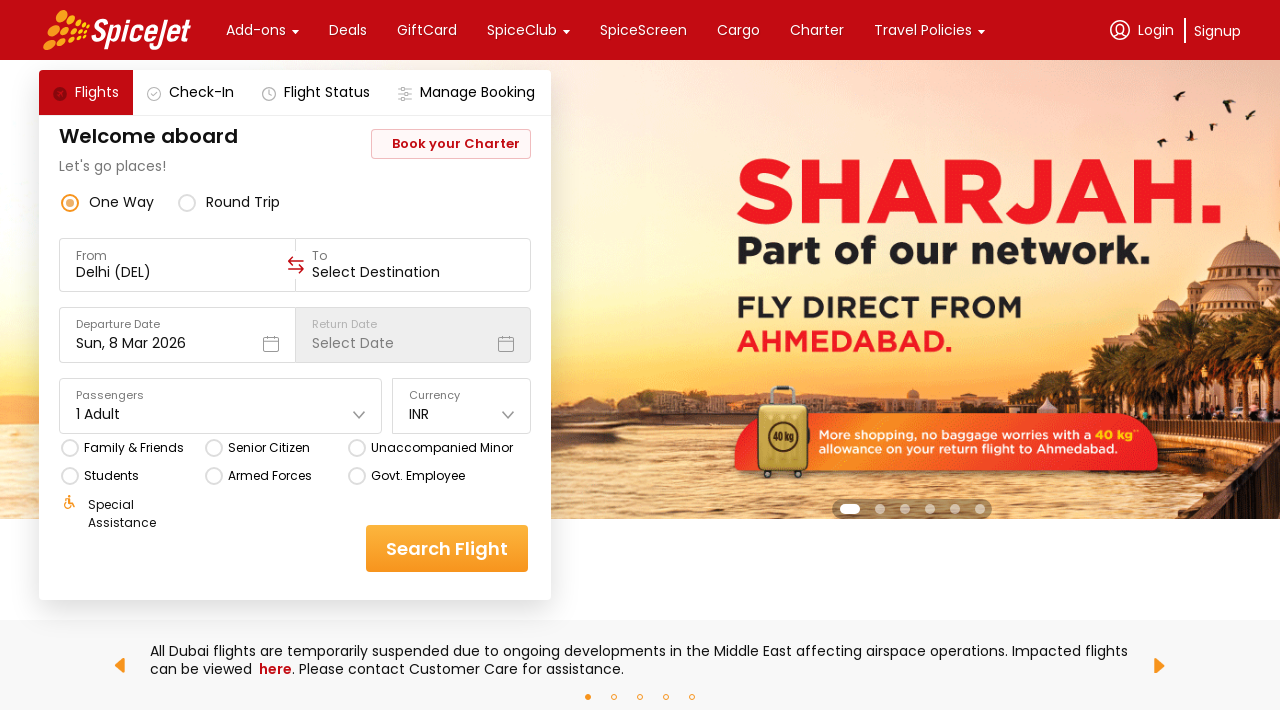

Verified page body element is present, indicating successful page load
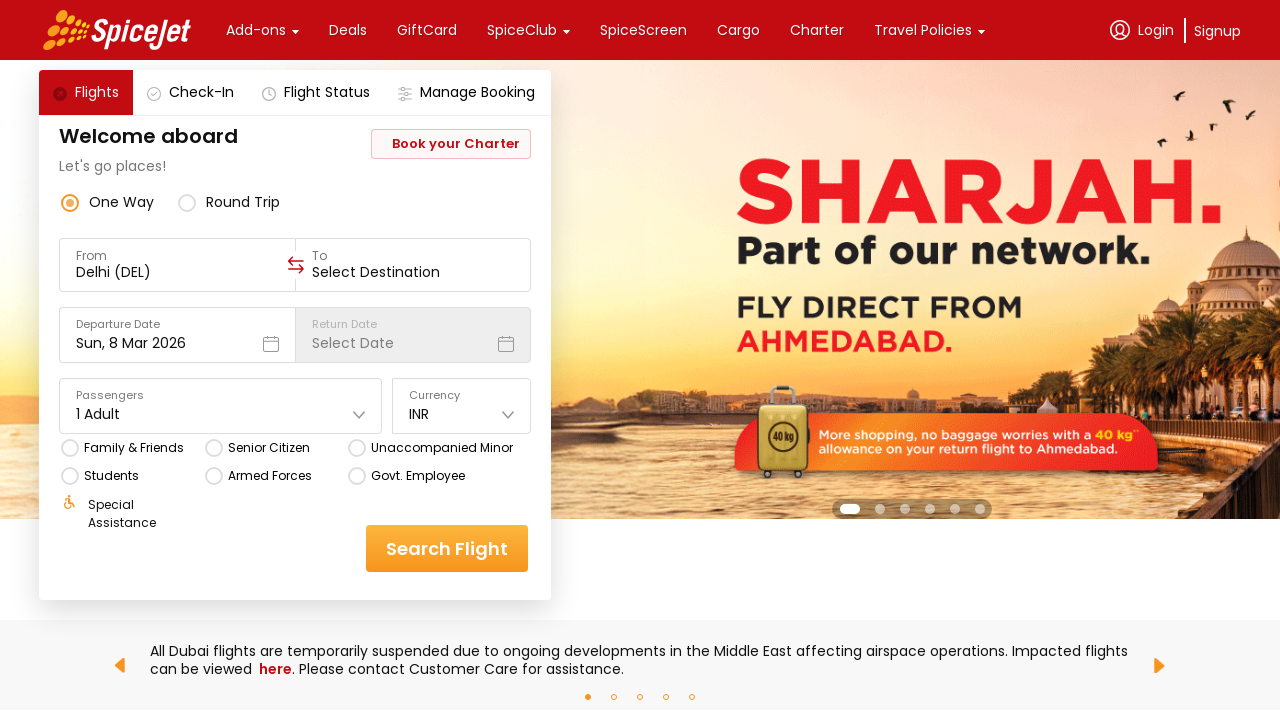

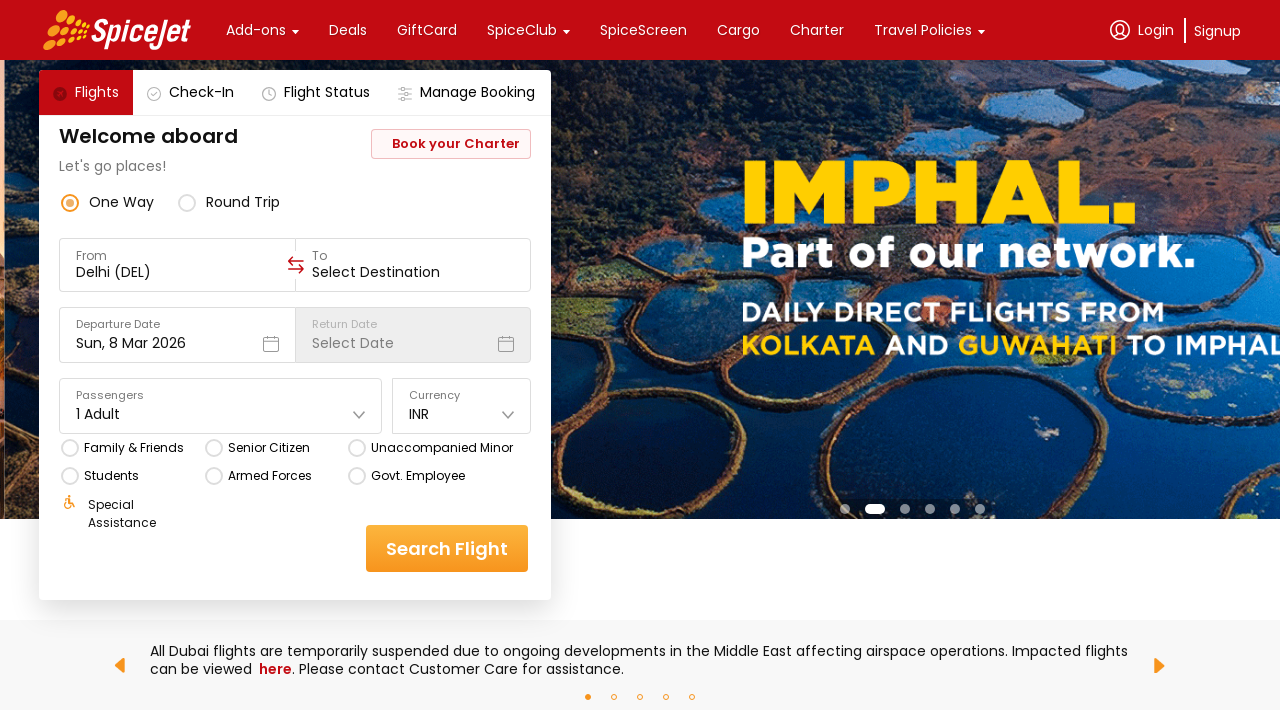